Tests double-click functionality on a button and accepts the resulting alert

Starting URL: https://www.techlearn.in/code/double-tap/

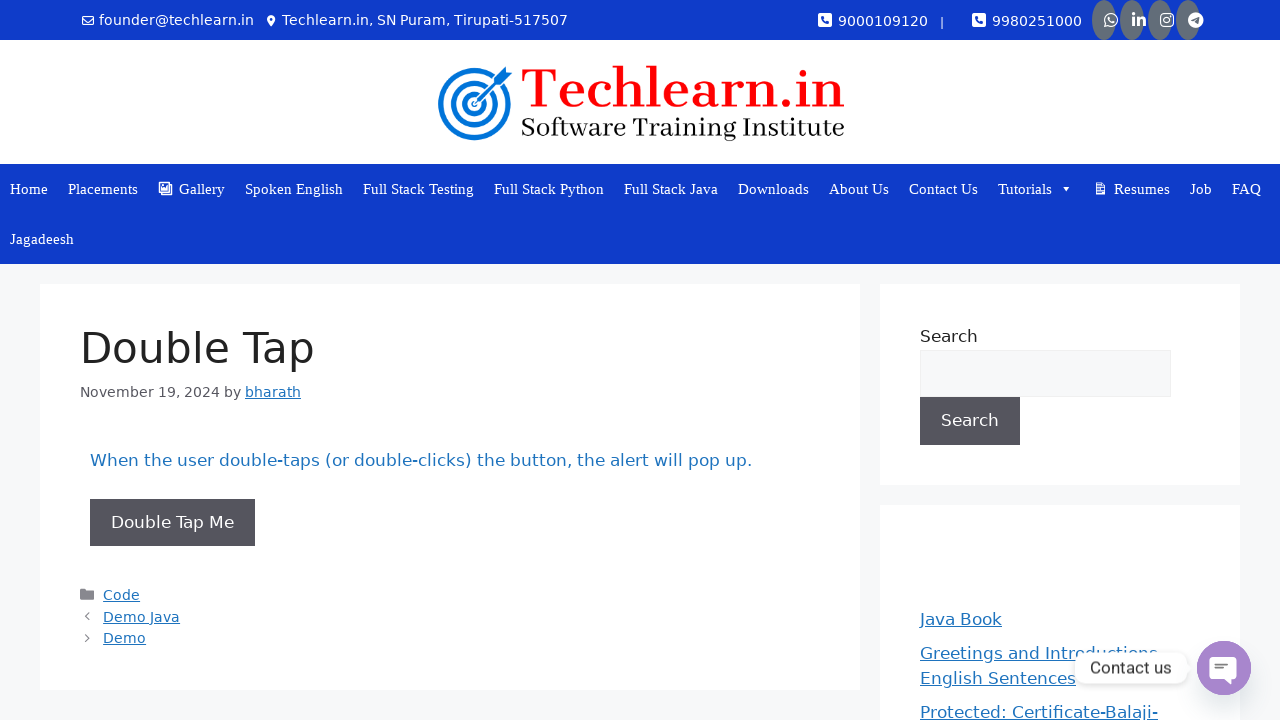

Navigated to double-click test page
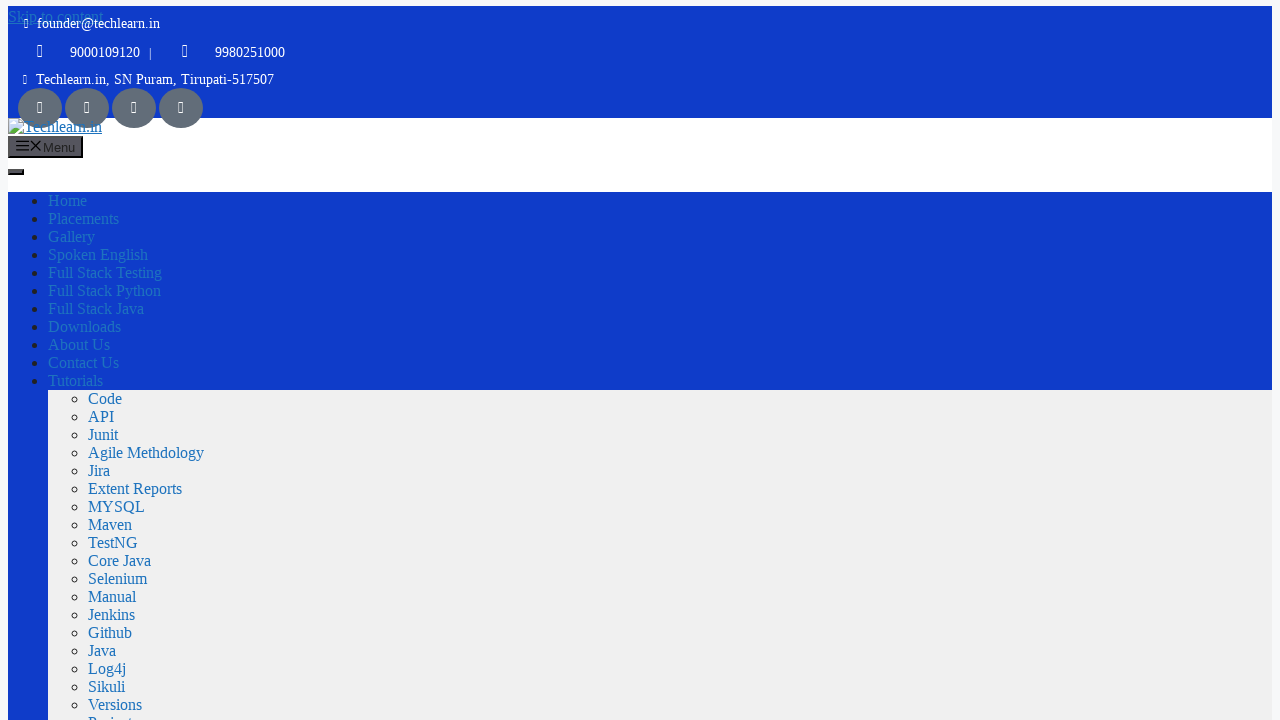

Double-clicked the button with ondblclick handler at (60, 361) on xpath=//button[@ondblclick="handleDoubleTap()"]
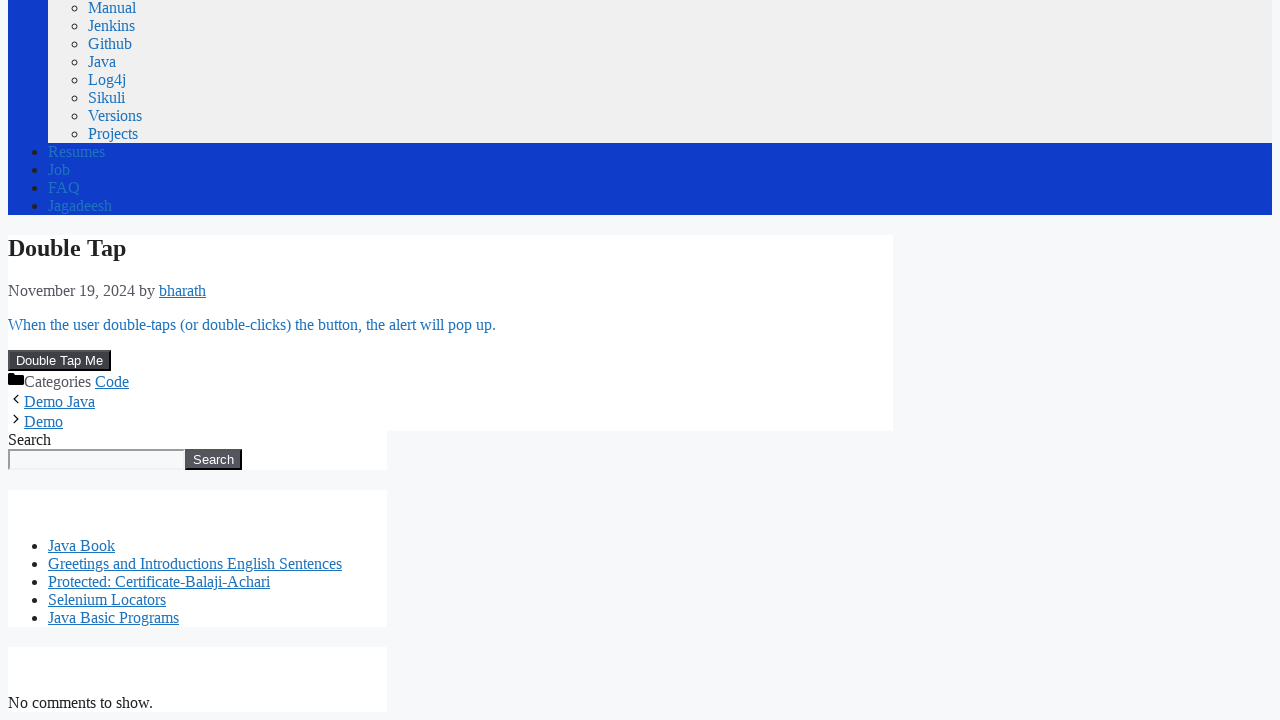

Set up dialog handler to accept alerts
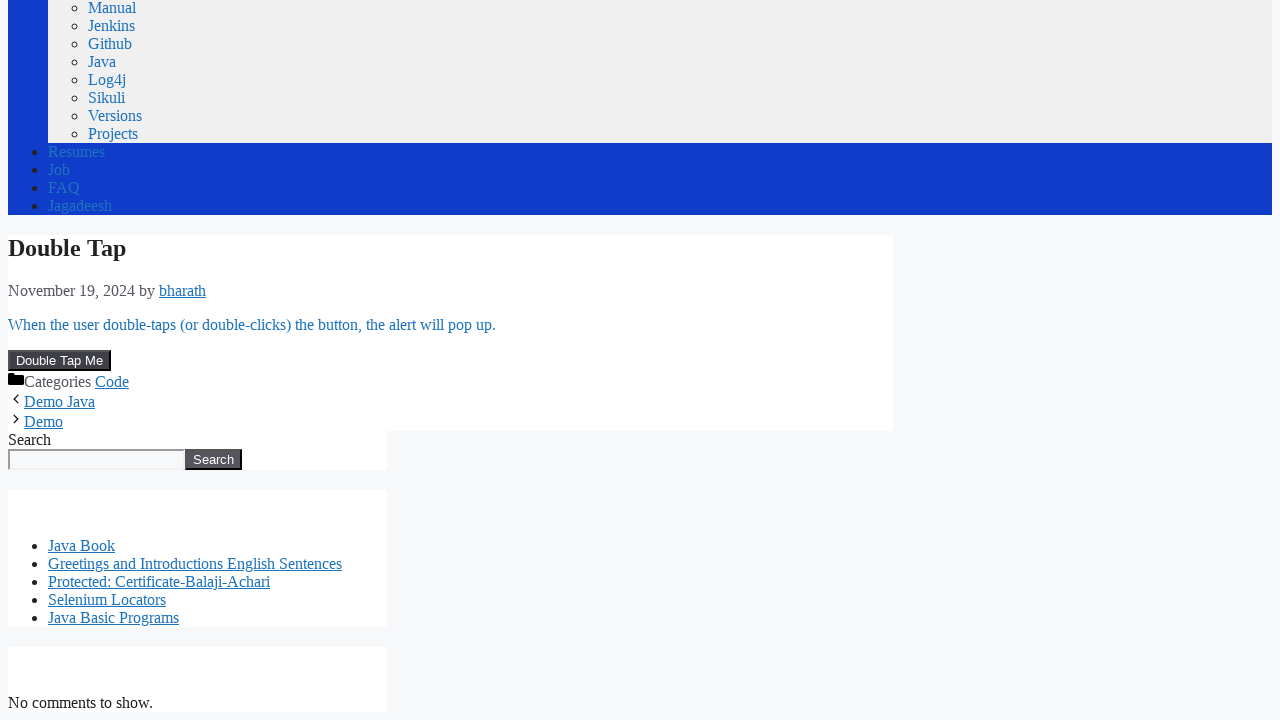

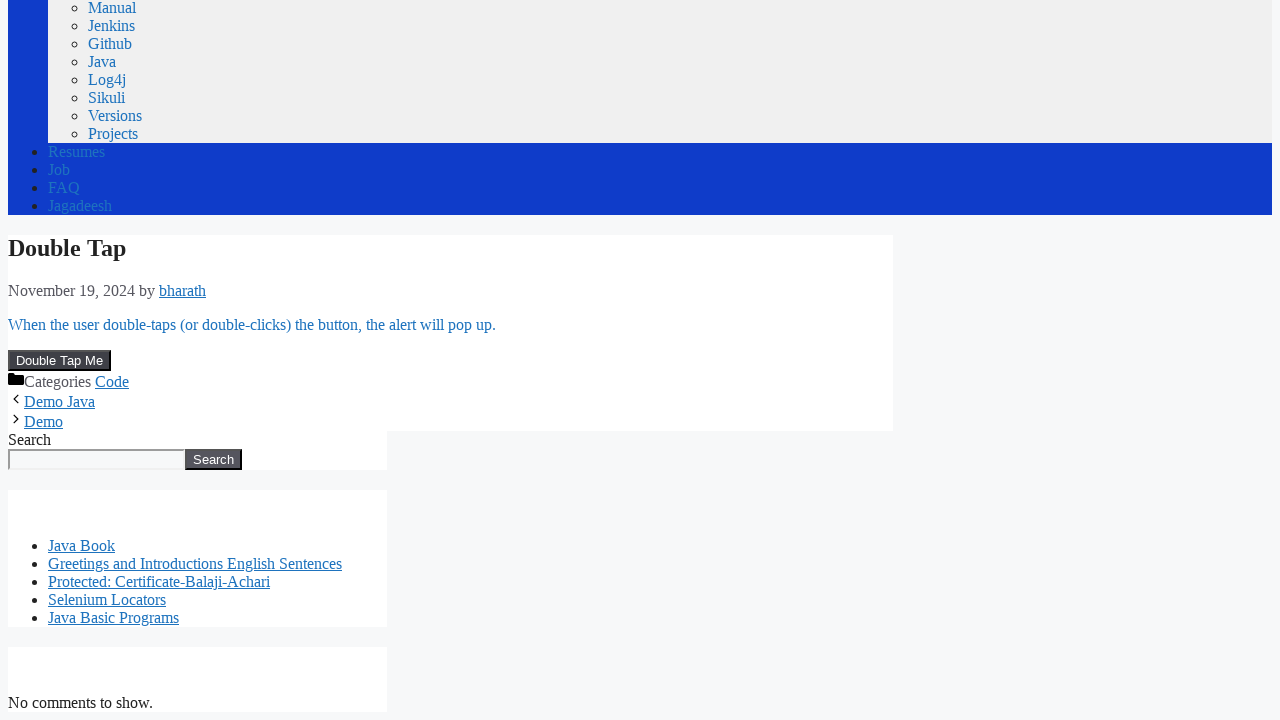